Tests double-click functionality on a button and verifies the resulting input field value

Starting URL: https://testautomationpractice.blogspot.com/

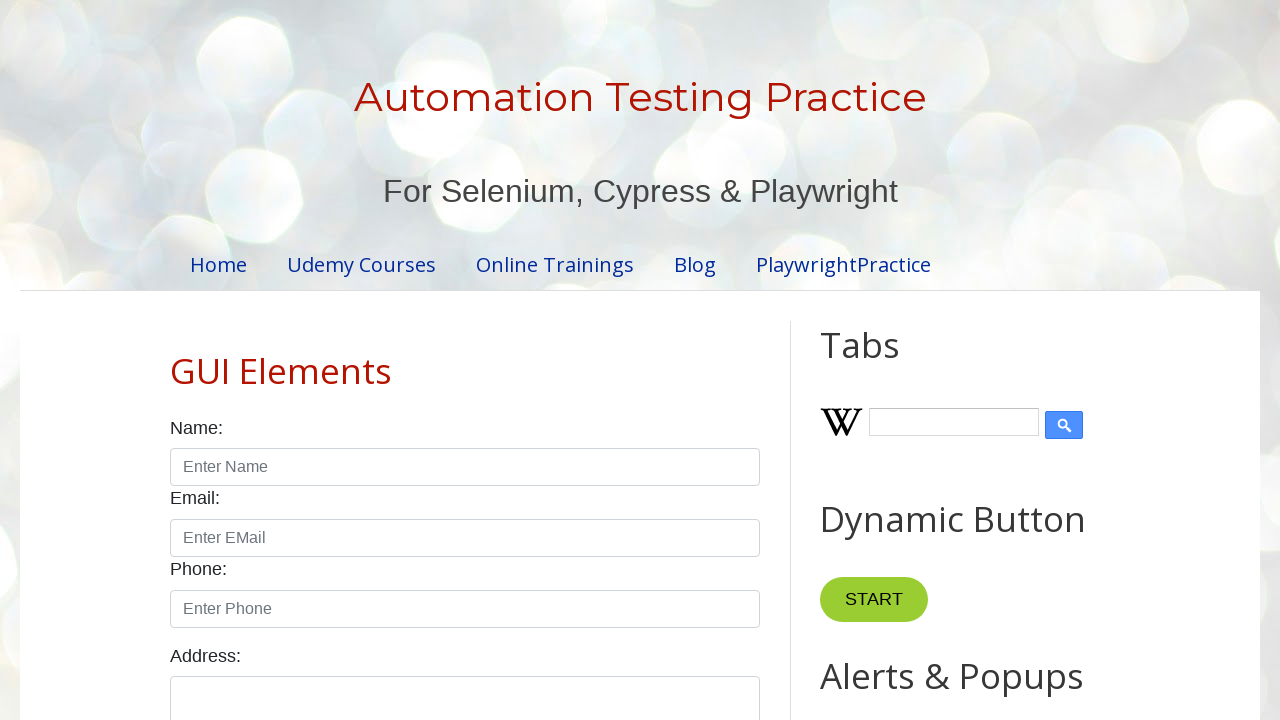

Double-clicked the button on the page at (885, 360) on #HTML10 > .widget-content > button
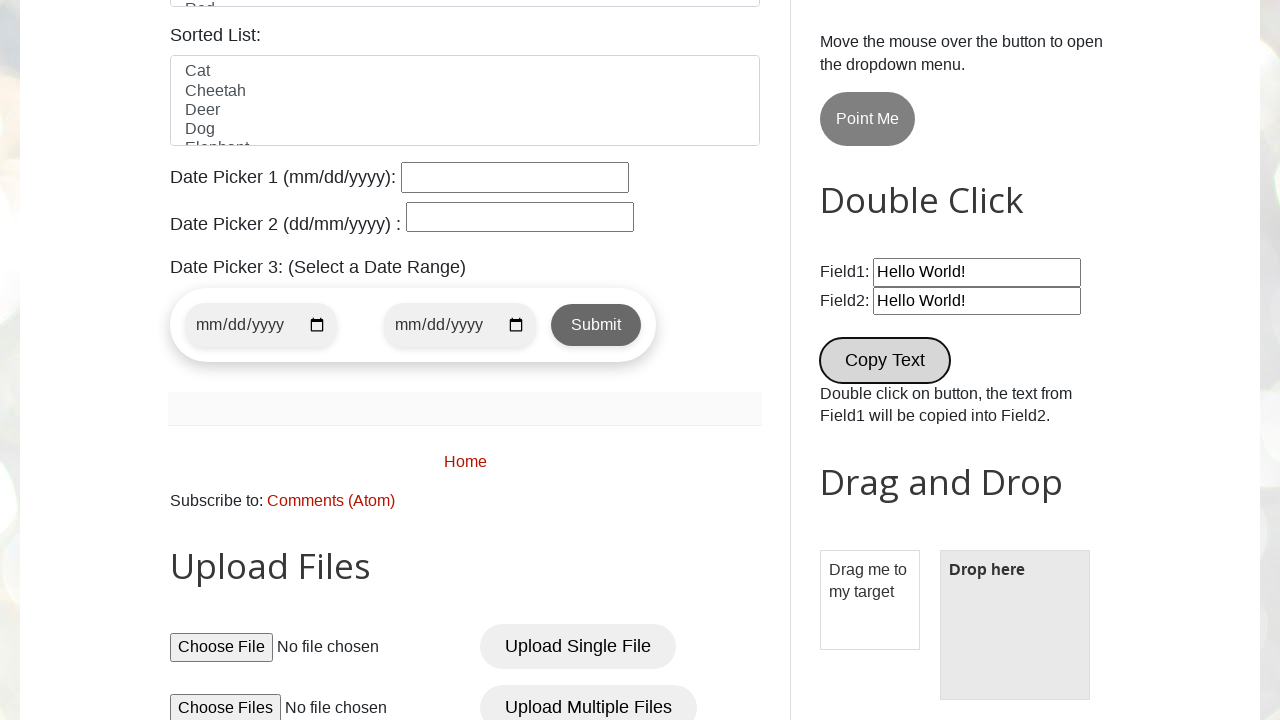

Input field with value 'Hello World!' appeared
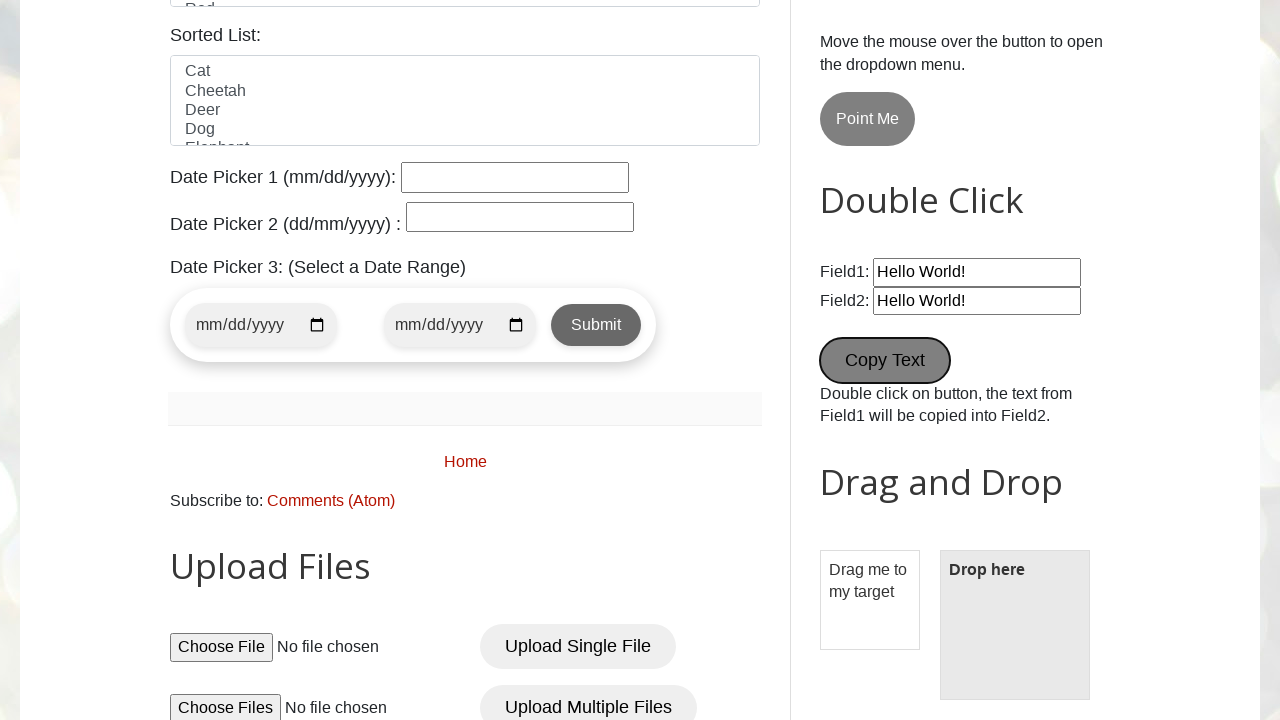

Retrieved input field value
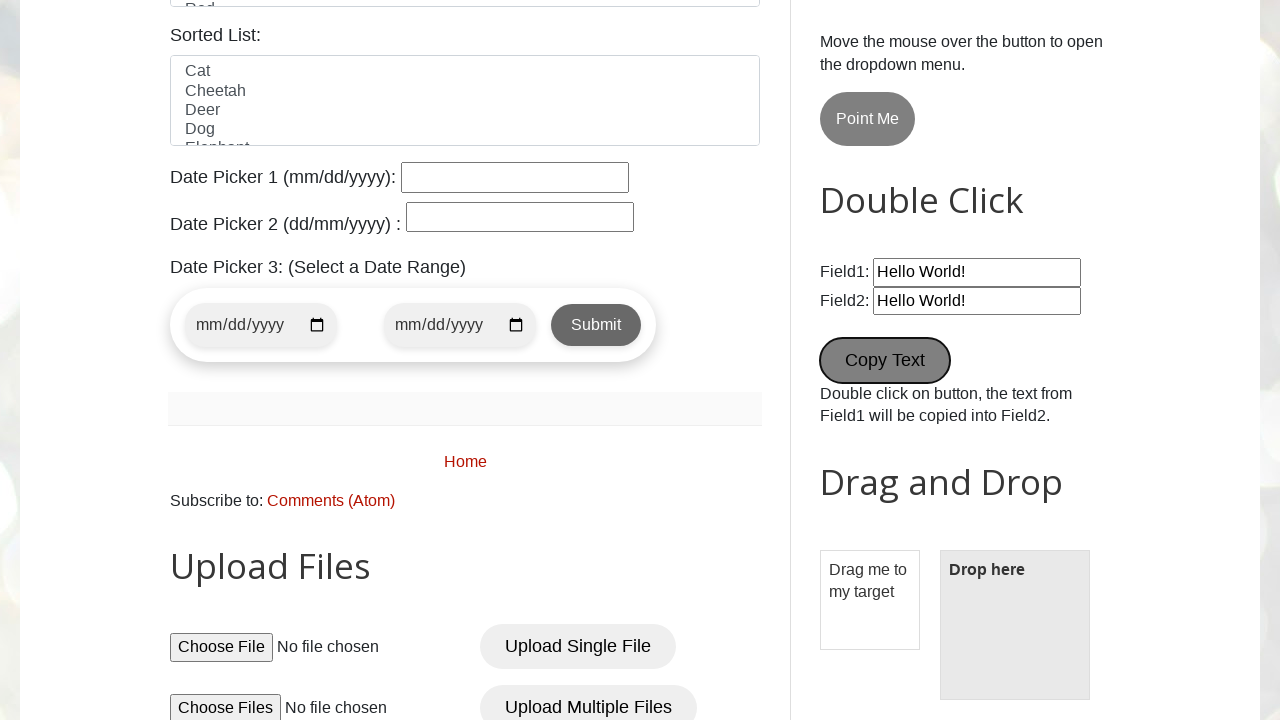

Asserted input field value equals 'Hello World!'
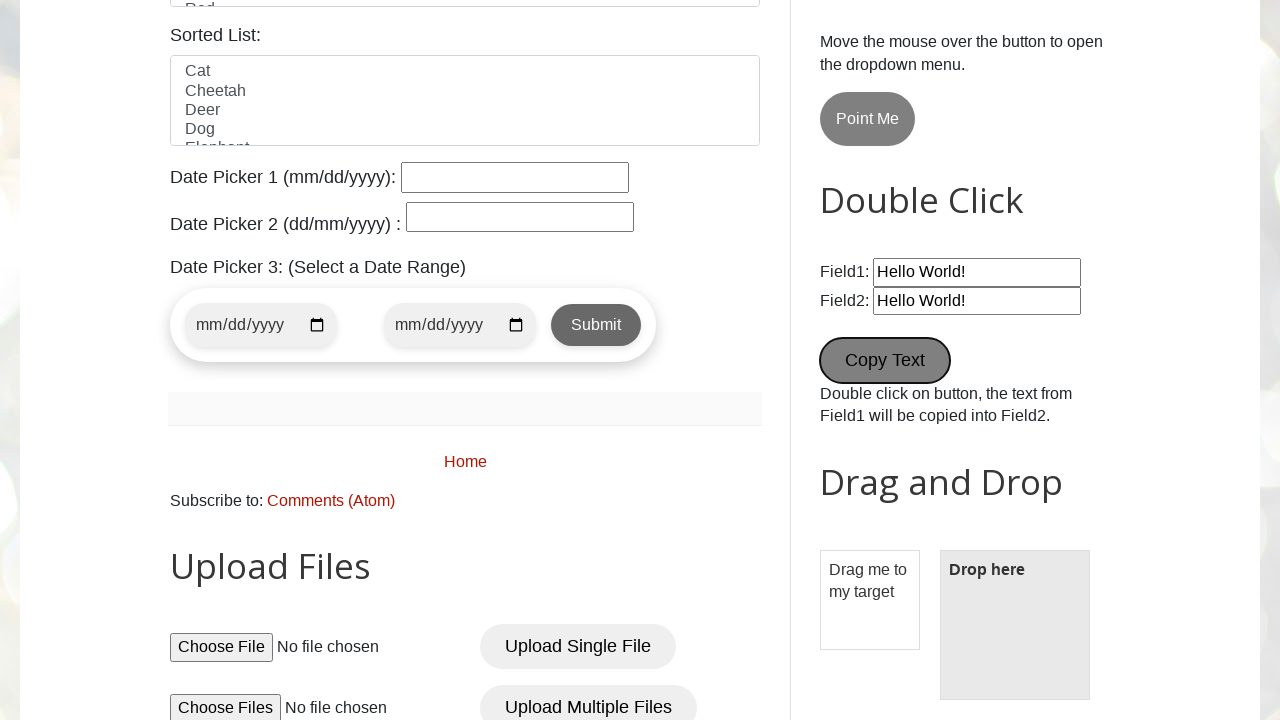

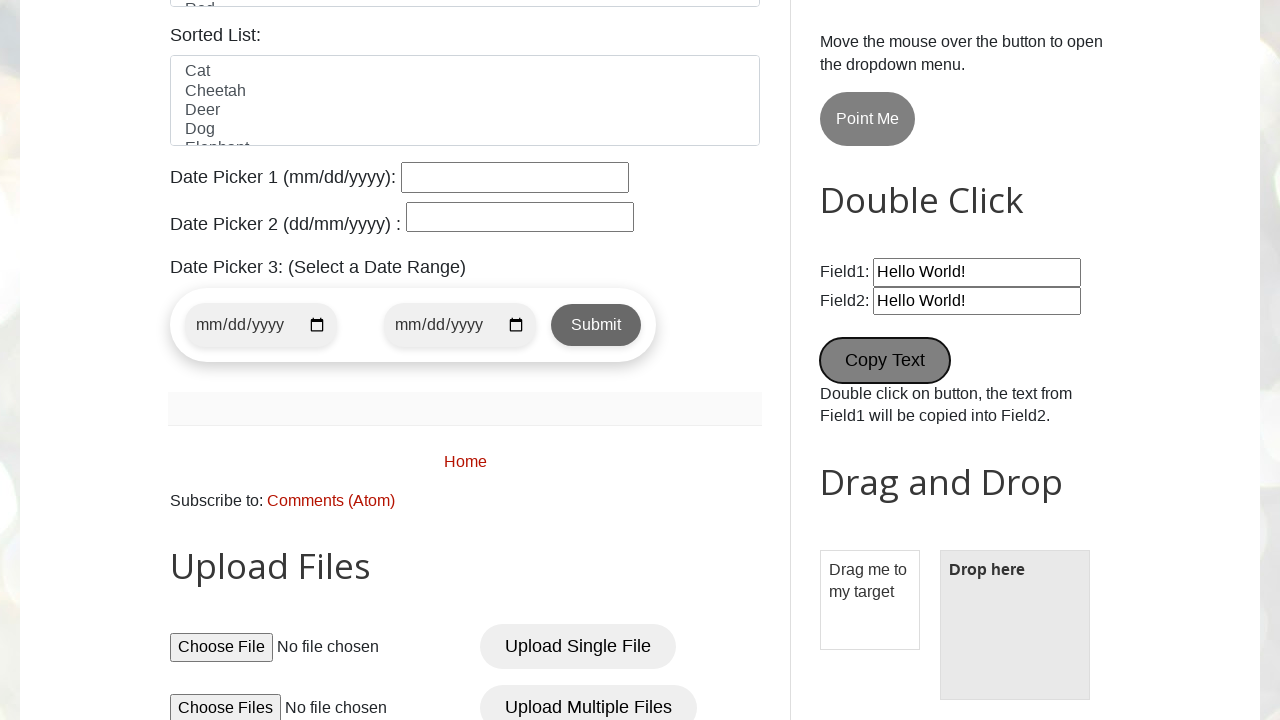